Tests double-click functionality on W3Schools tryit editor by entering text in a field and double-clicking a button to copy the text

Starting URL: https://www.w3schools.com/tags/tryit.asp?filename=tryhtml5_ev_ondblclick3

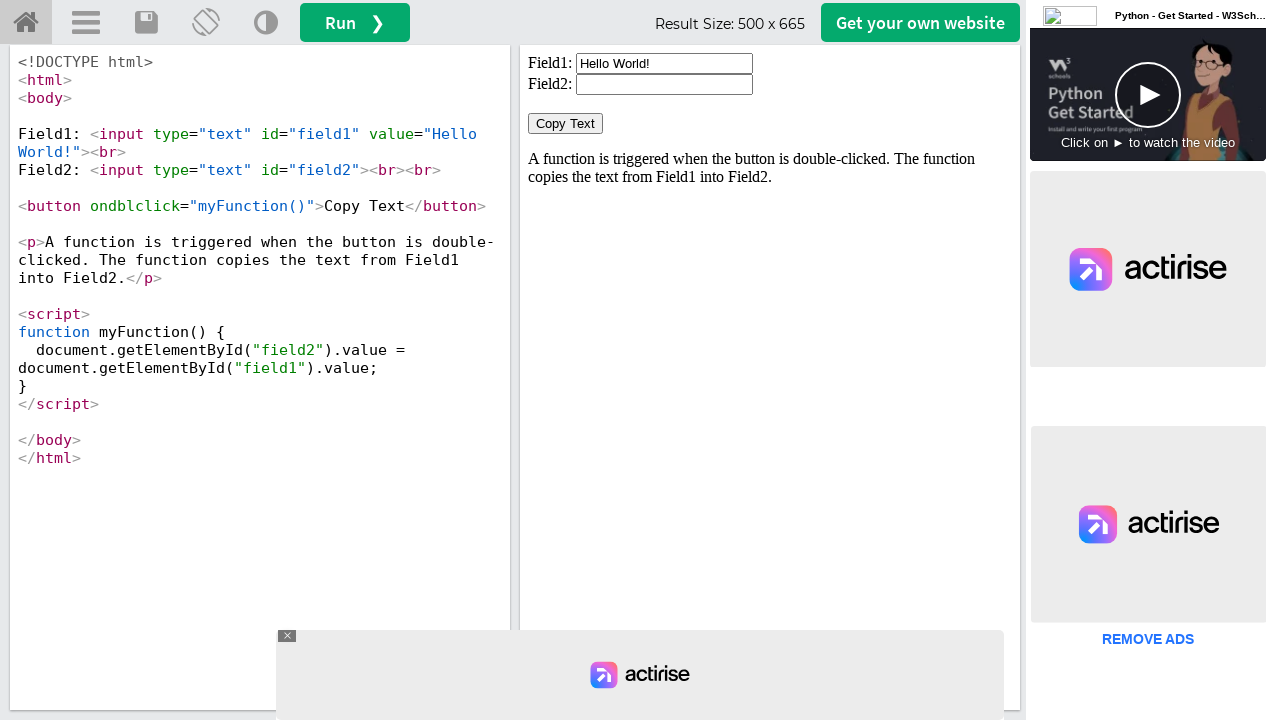

Located iframe with ID 'iframeResult' containing the demo
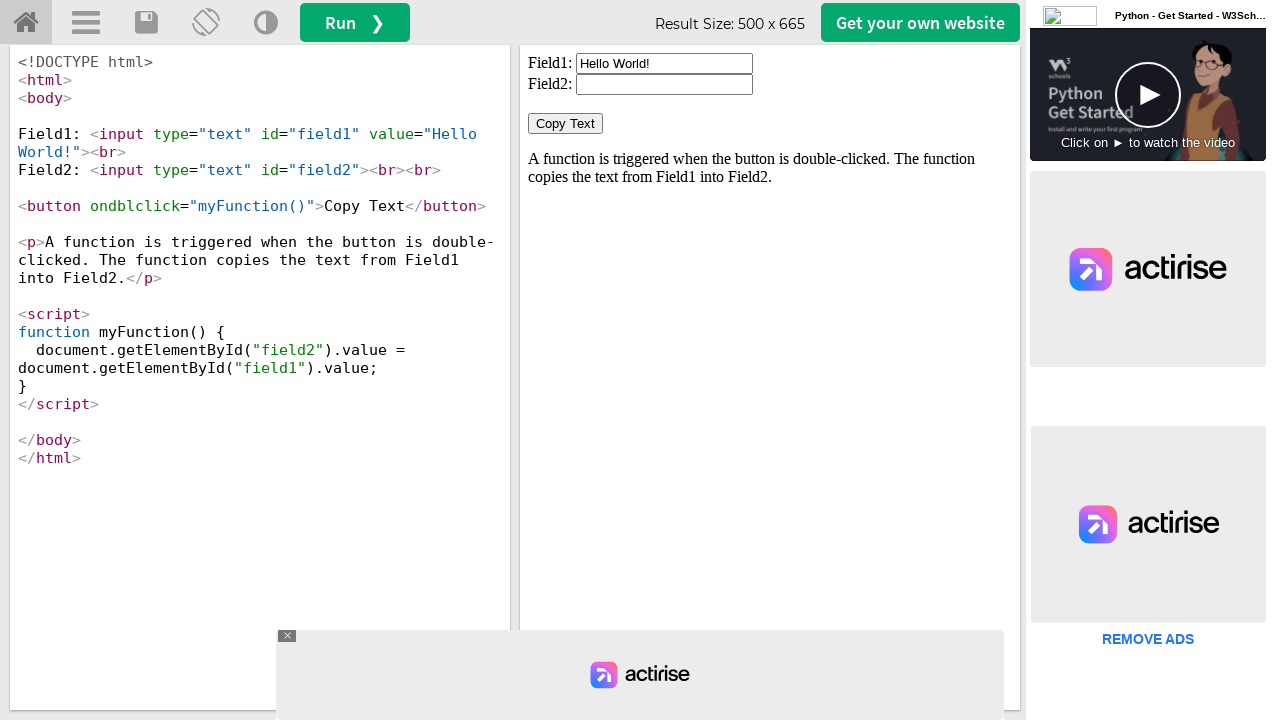

Cleared the text field with ID 'field1' on iframe#iframeResult >> internal:control=enter-frame >> #field1
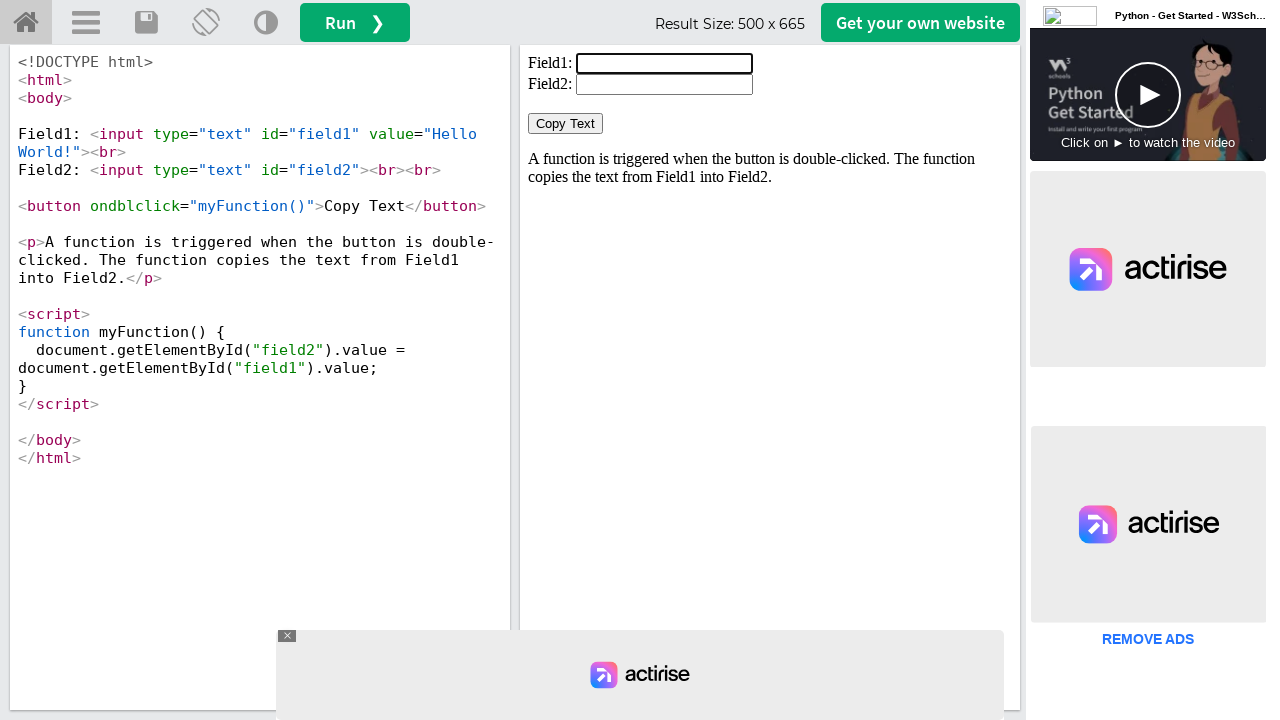

Filled text field with 'Welcome' on iframe#iframeResult >> internal:control=enter-frame >> #field1
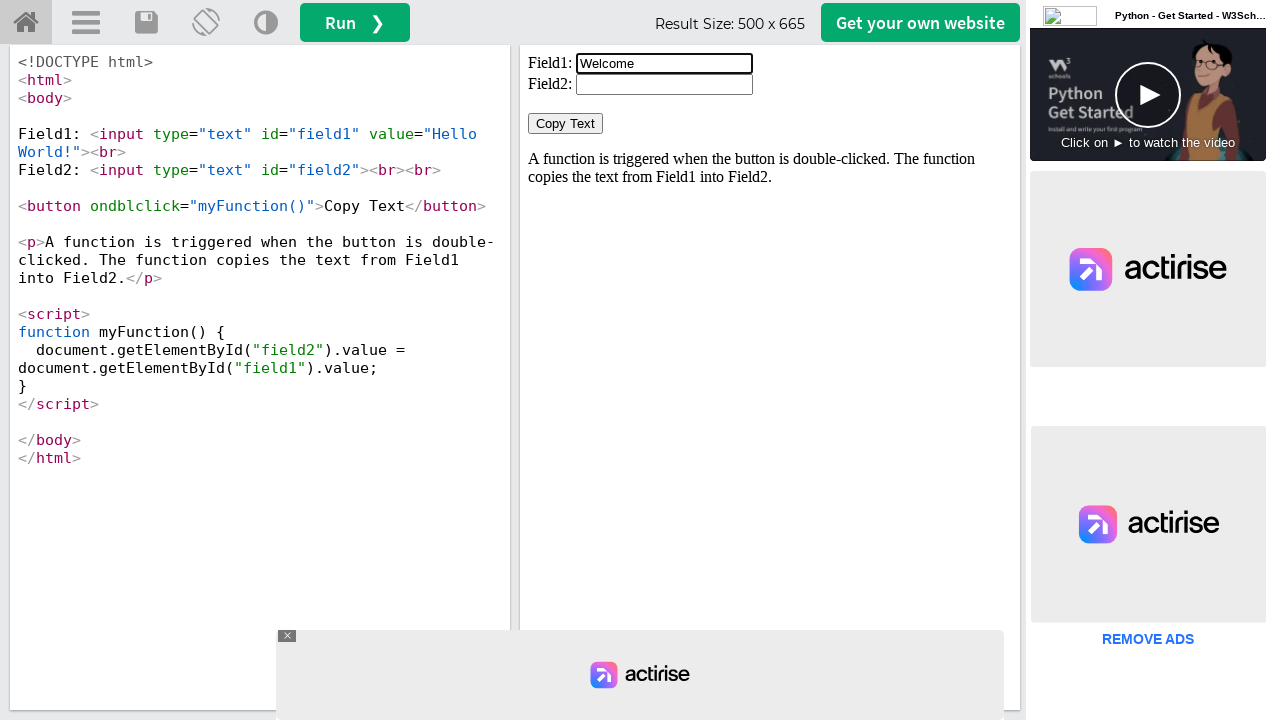

Double-clicked the 'Copy Text' button to copy the text at (566, 124) on iframe#iframeResult >> internal:control=enter-frame >> xpath=//button[normalize-
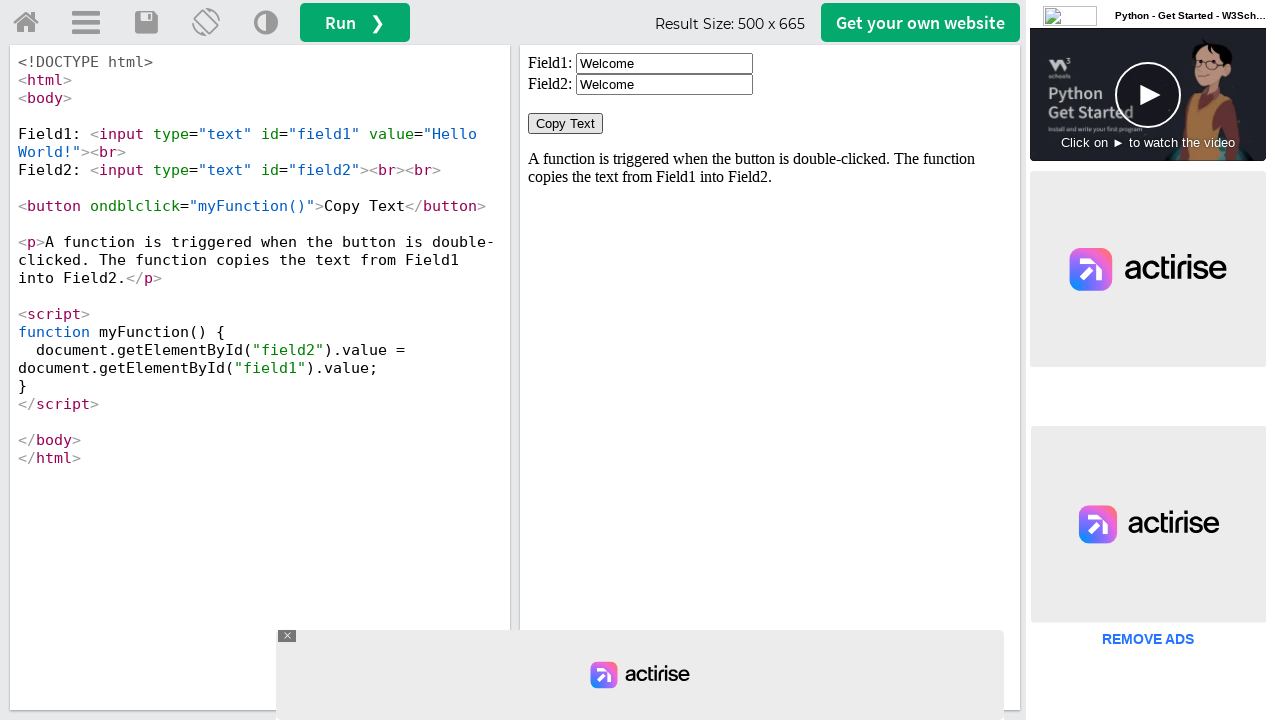

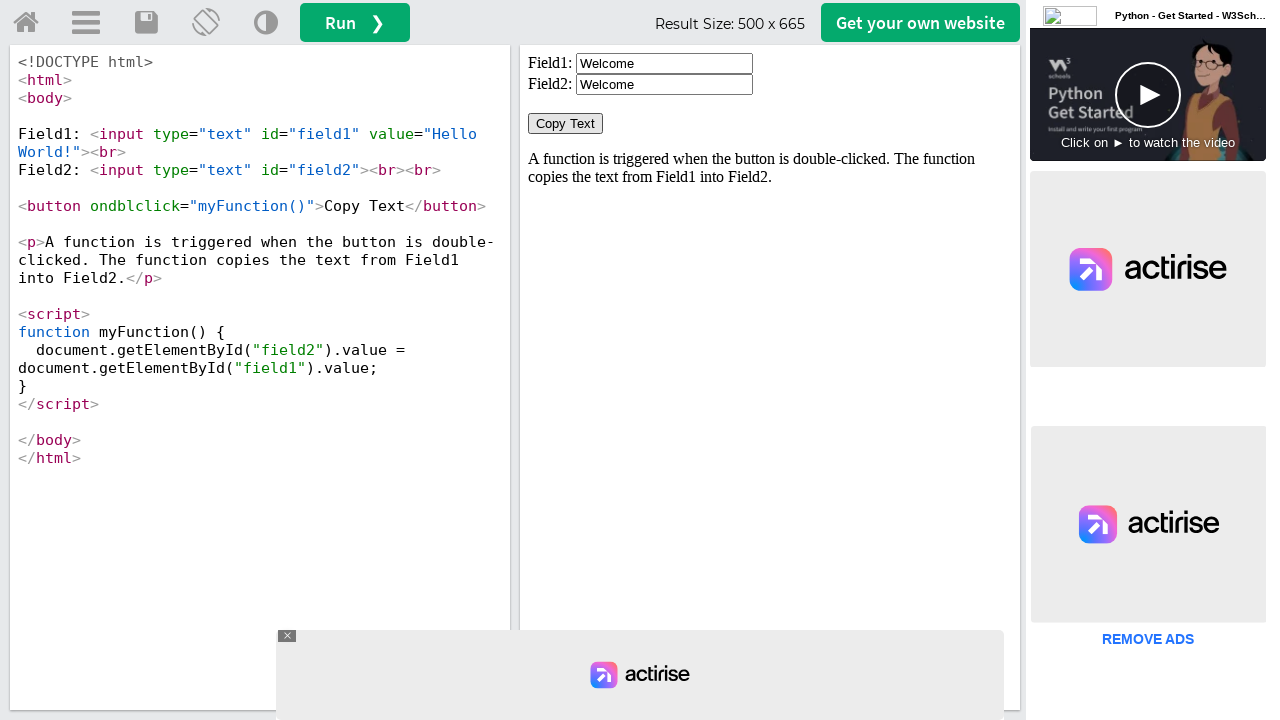